Opens a page with alerts and clicks a button that opens a new window with an onload alert

Starting URL: https://selenium.dev/selenium/web/alerts.html

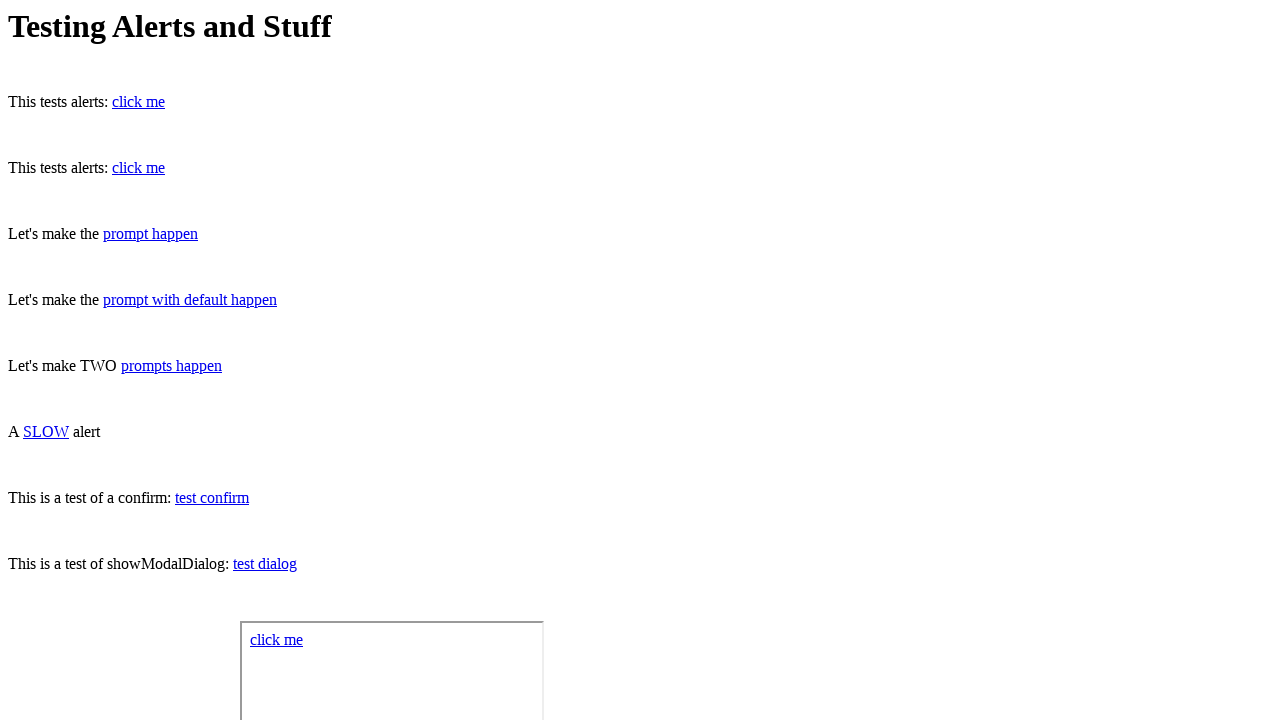

Clicked button to open new window with onload alert at (425, 360) on #open-window-with-onload-alert
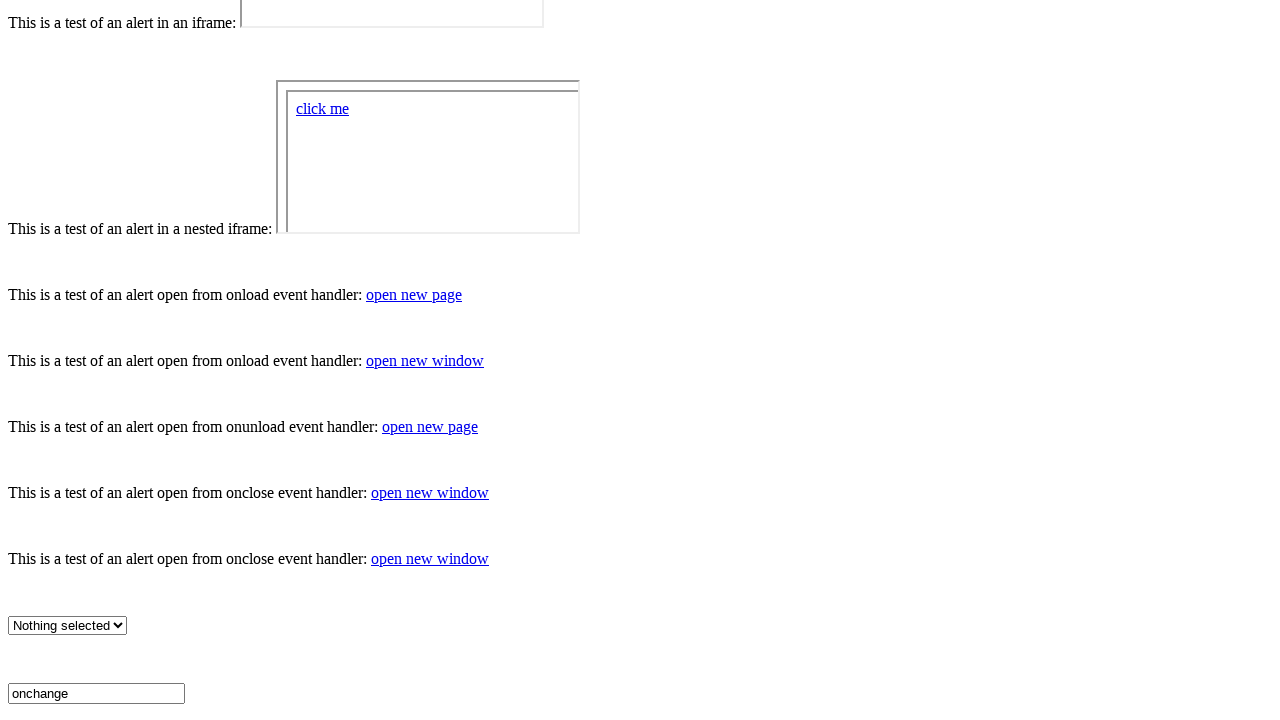

Waited for new window to open
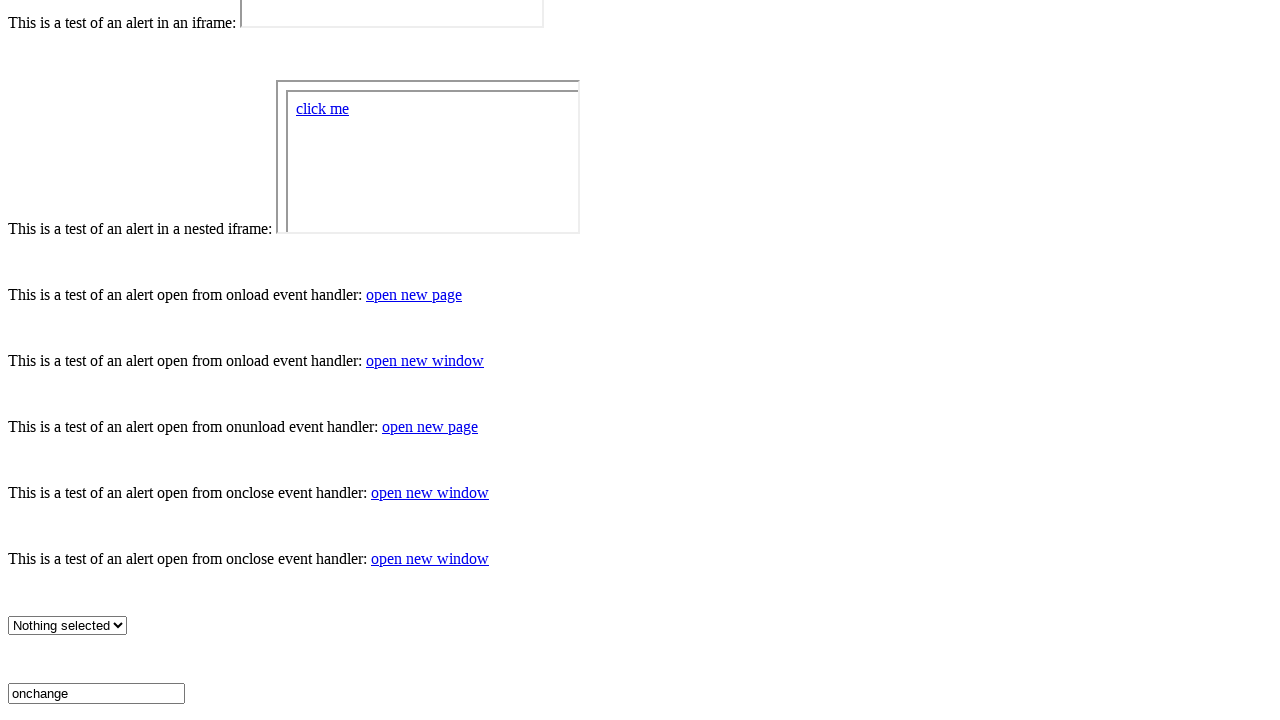

Switched to new tab/window
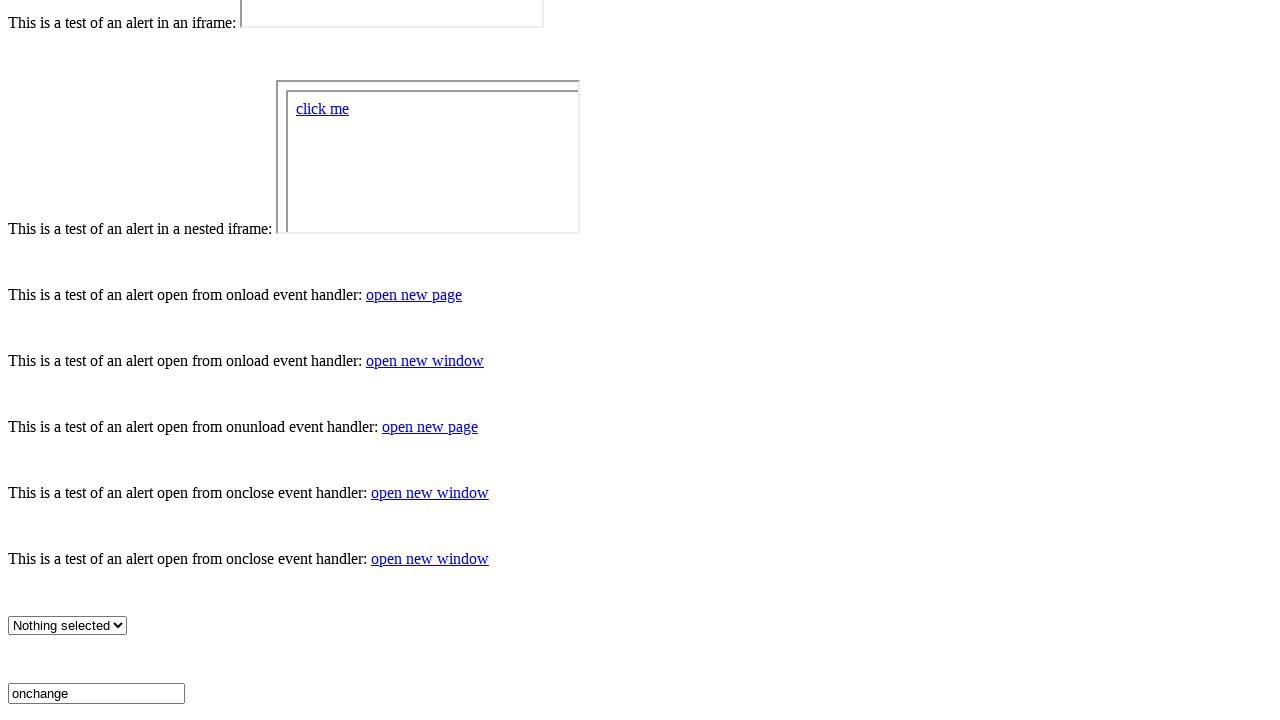

Set up dialog handler to accept alerts
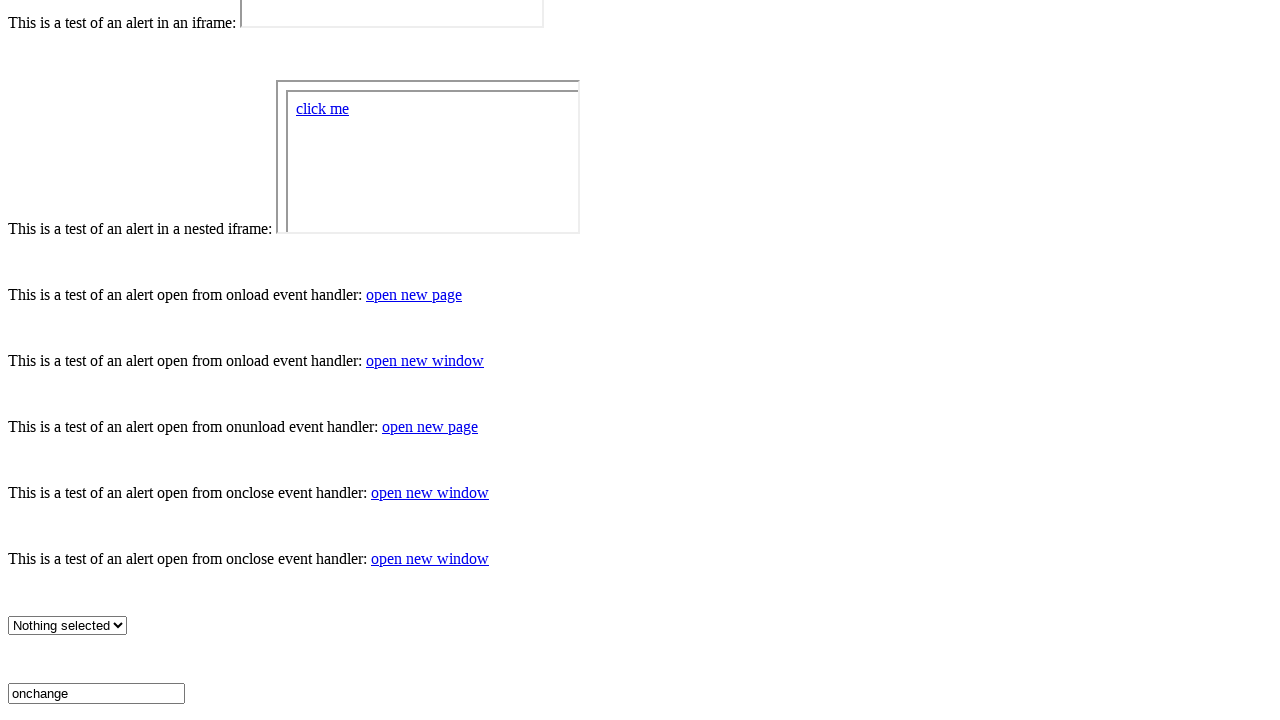

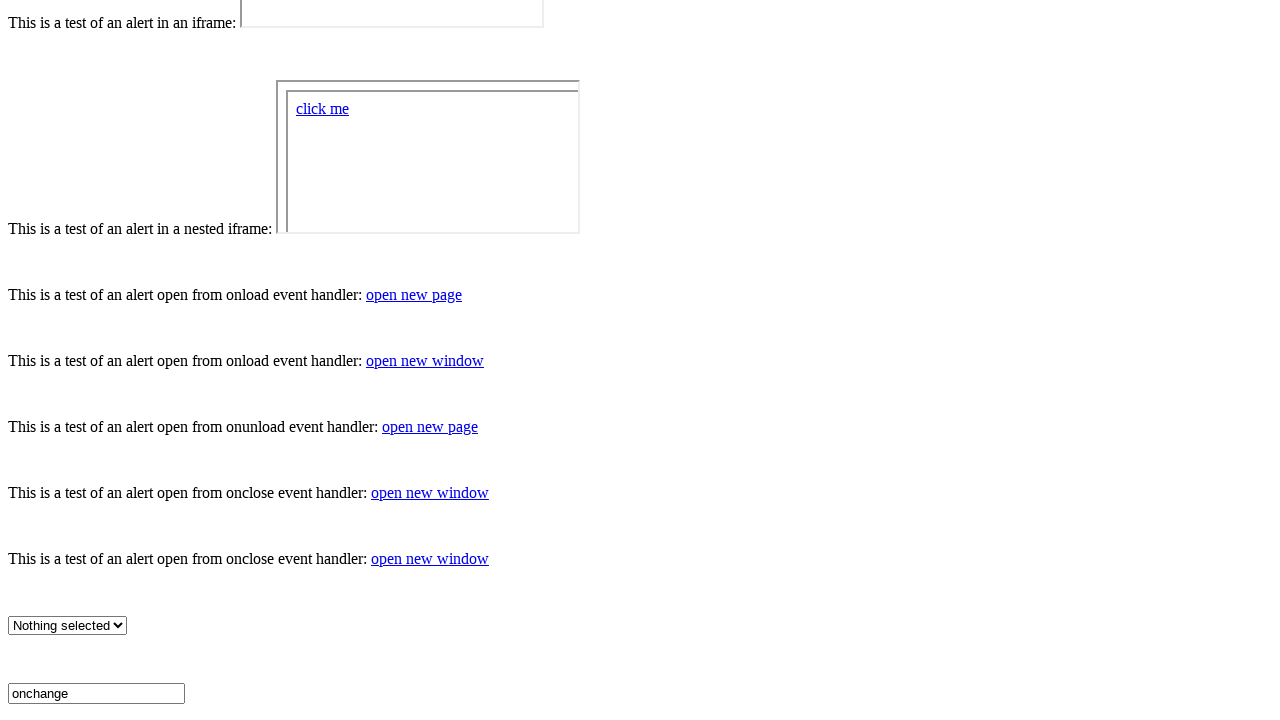